Tests the search functionality on TeachEngineering educational website by entering a search query and verifying search results appear.

Starting URL: https://www.teachengineering.org/k12engineering/what

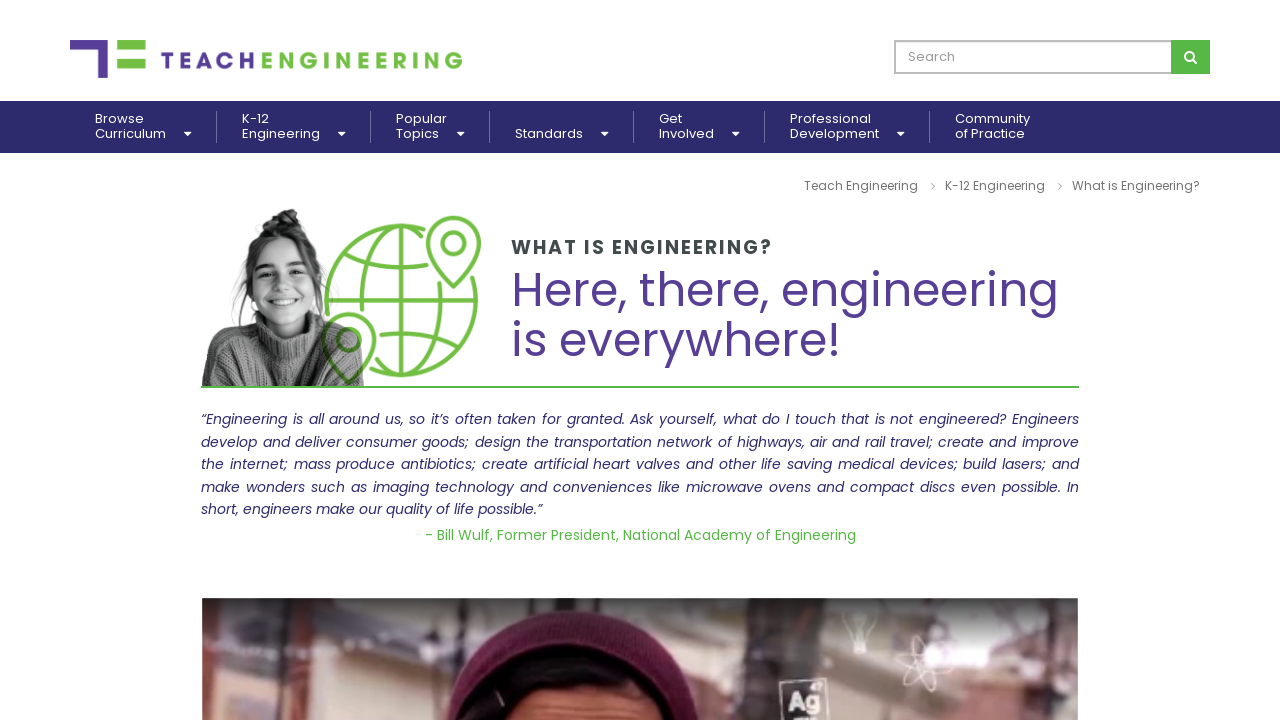

Search input field became visible
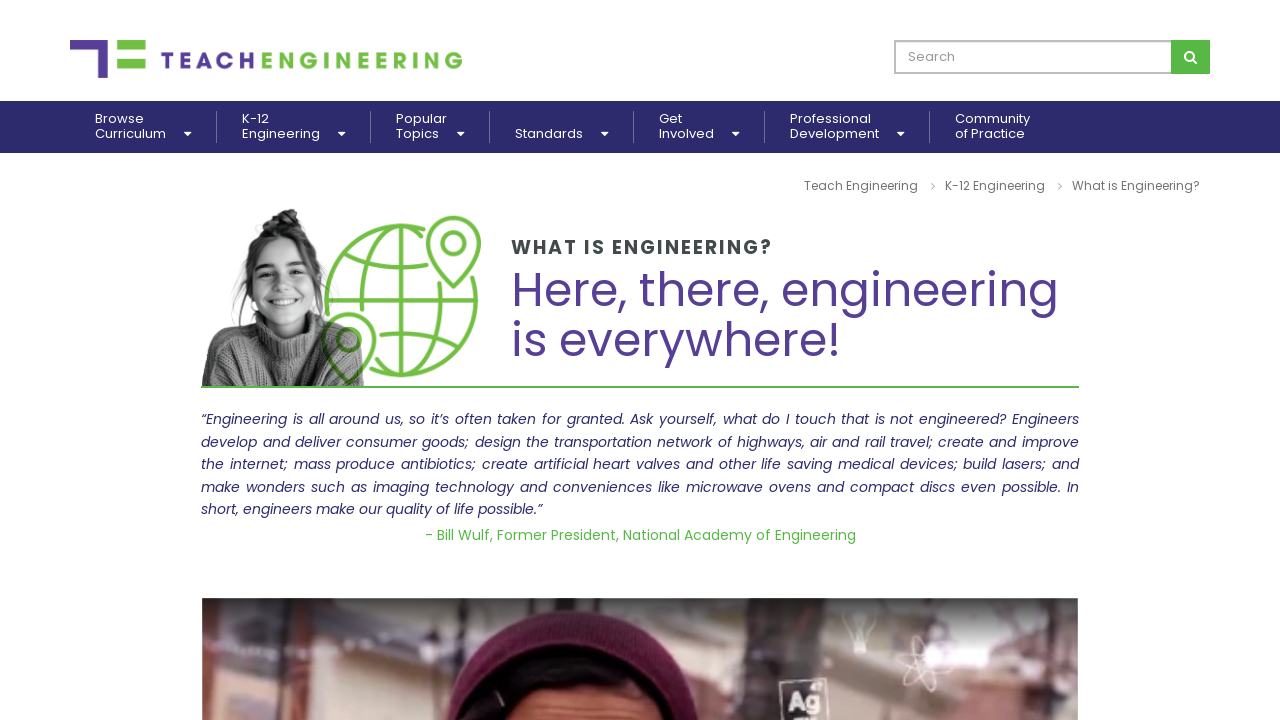

Filled search field with 'renewable energy' on input[name='q']
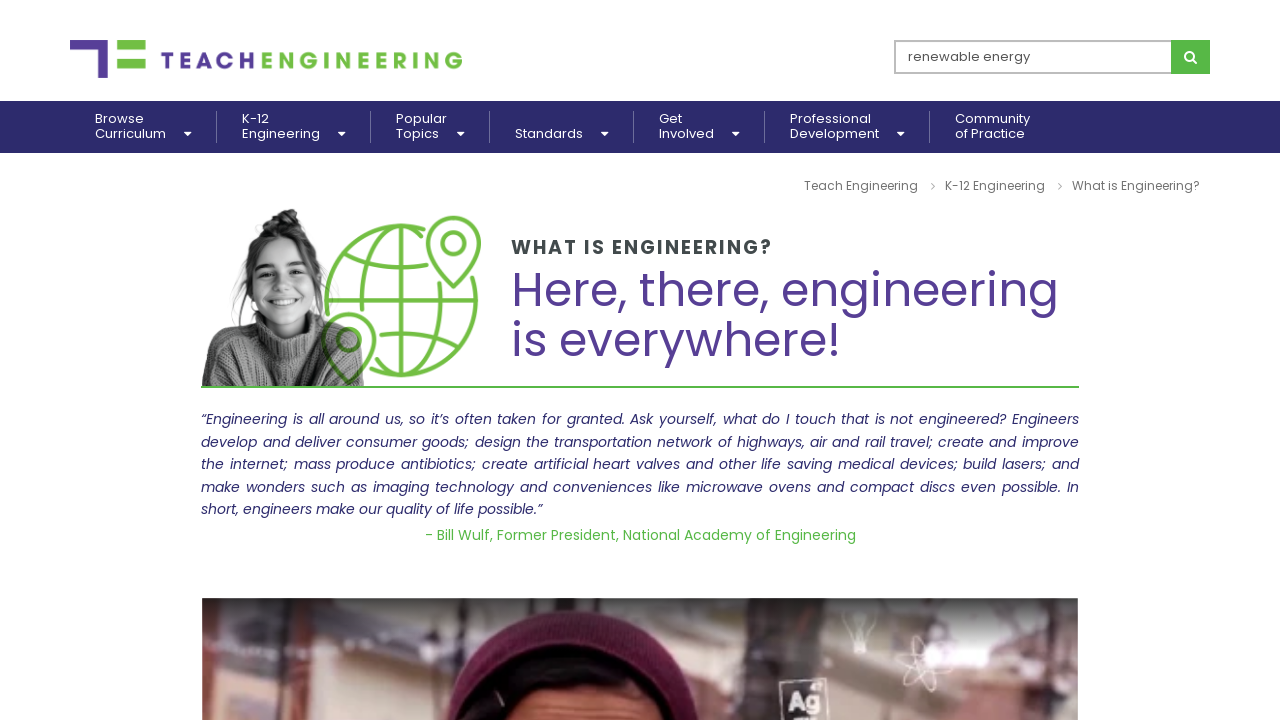

Pressed Enter to submit search query on input[name='q']
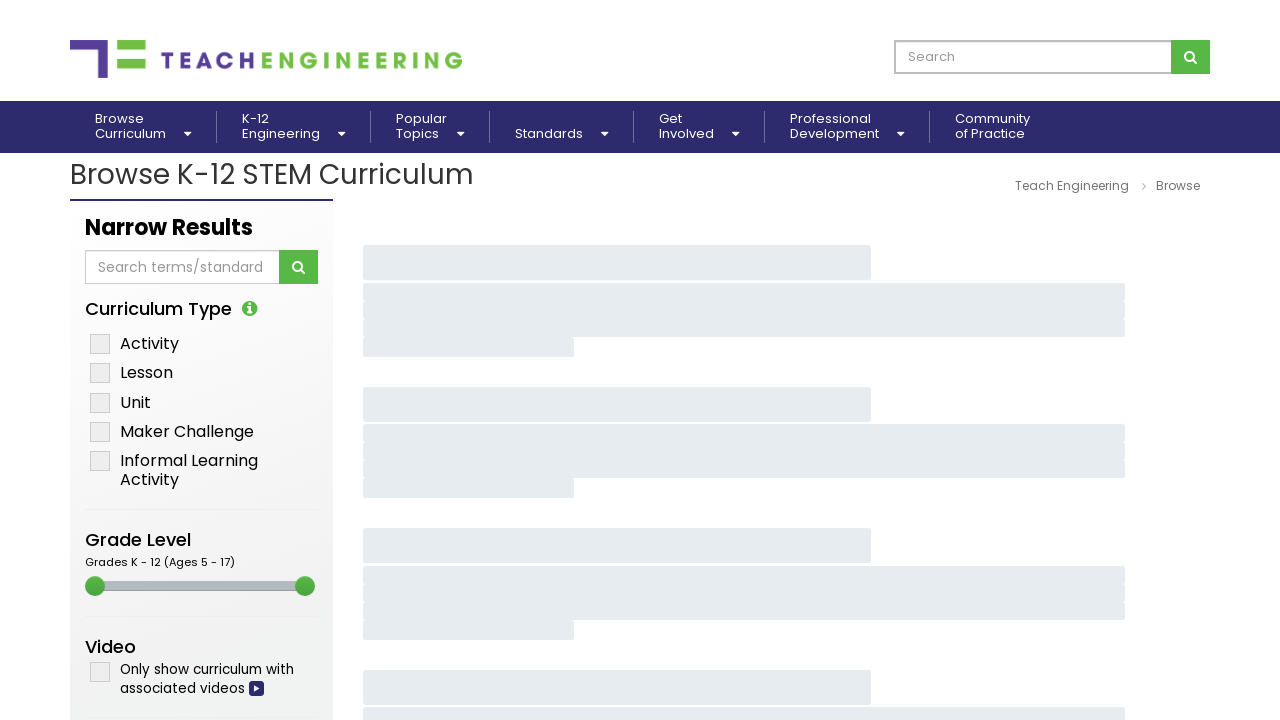

Search results loaded on the page
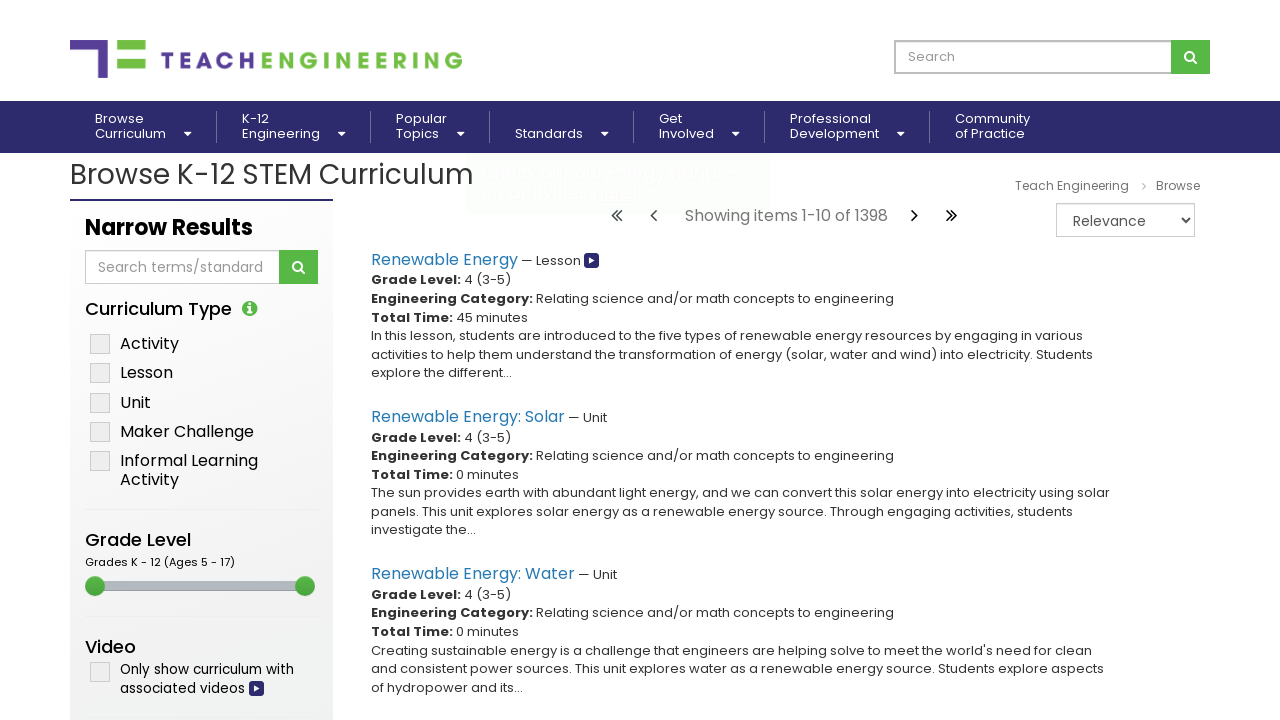

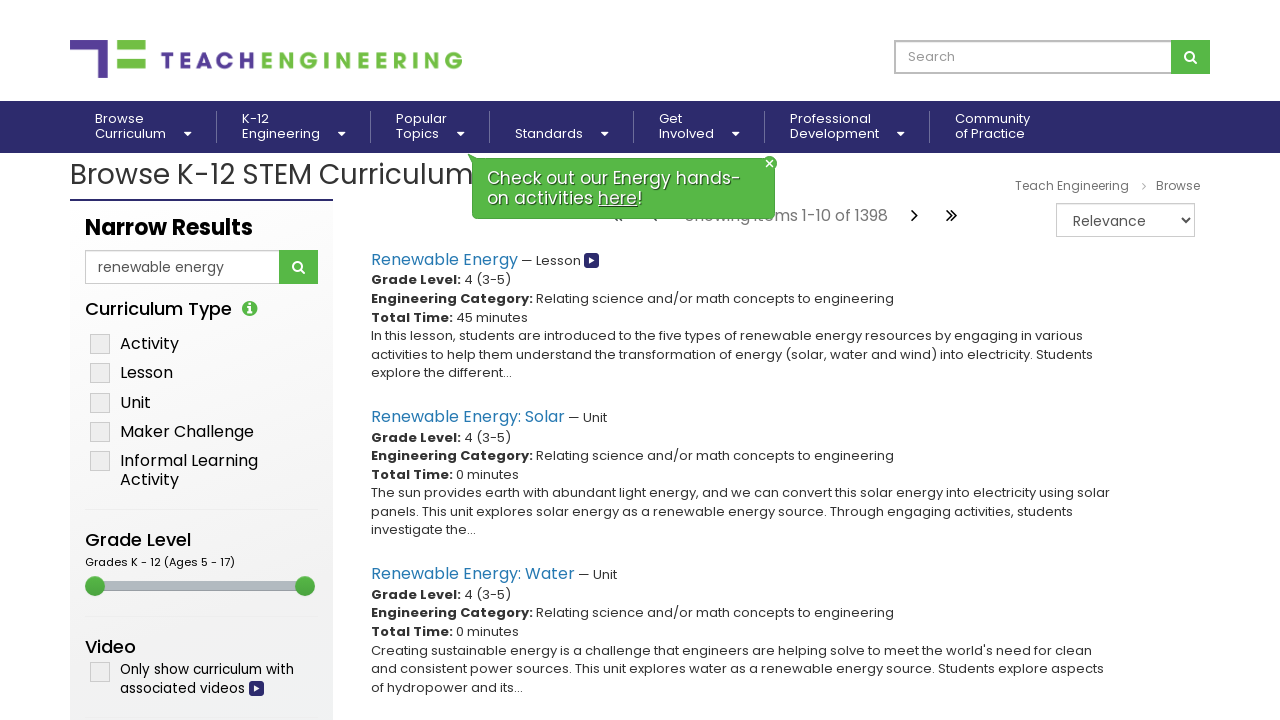